Tests a registration form by filling in required fields (first name, last name, email, phone, address) and verifying successful submission with a congratulations message.

Starting URL: http://suninjuly.github.io/registration1.html

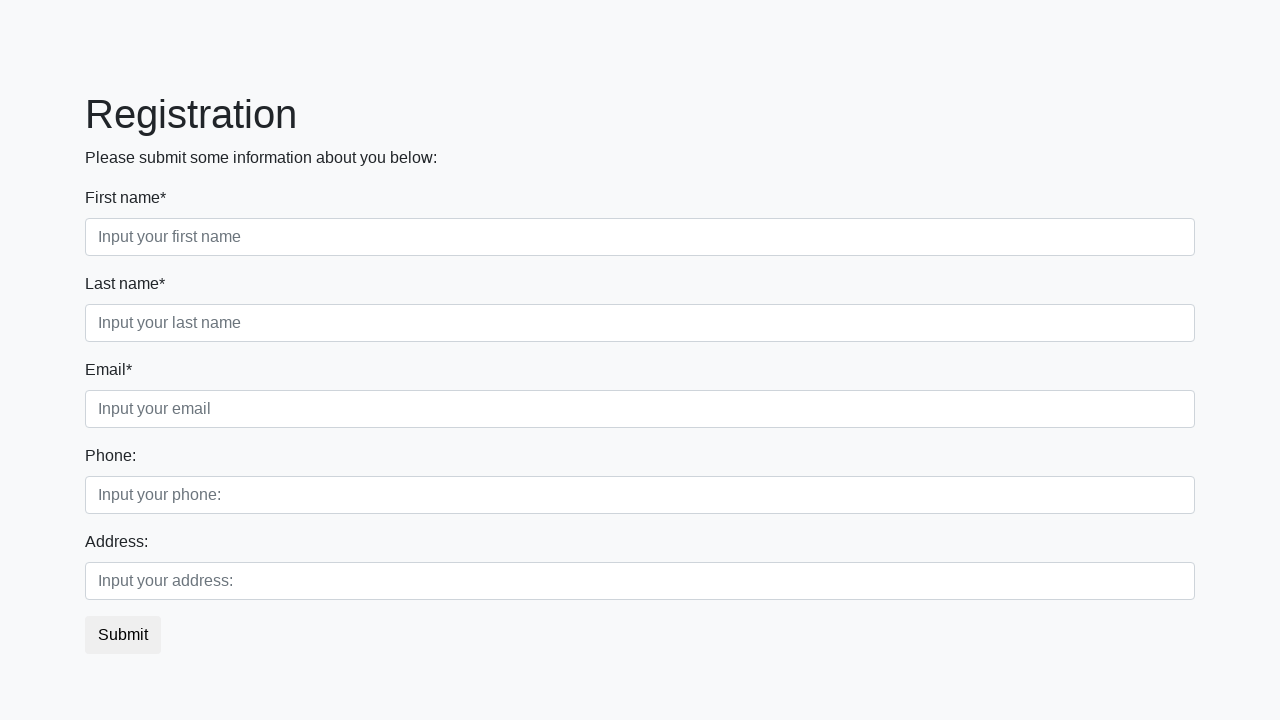

Filled first name field with 'Ivan' on //div[1]/div[1]/input
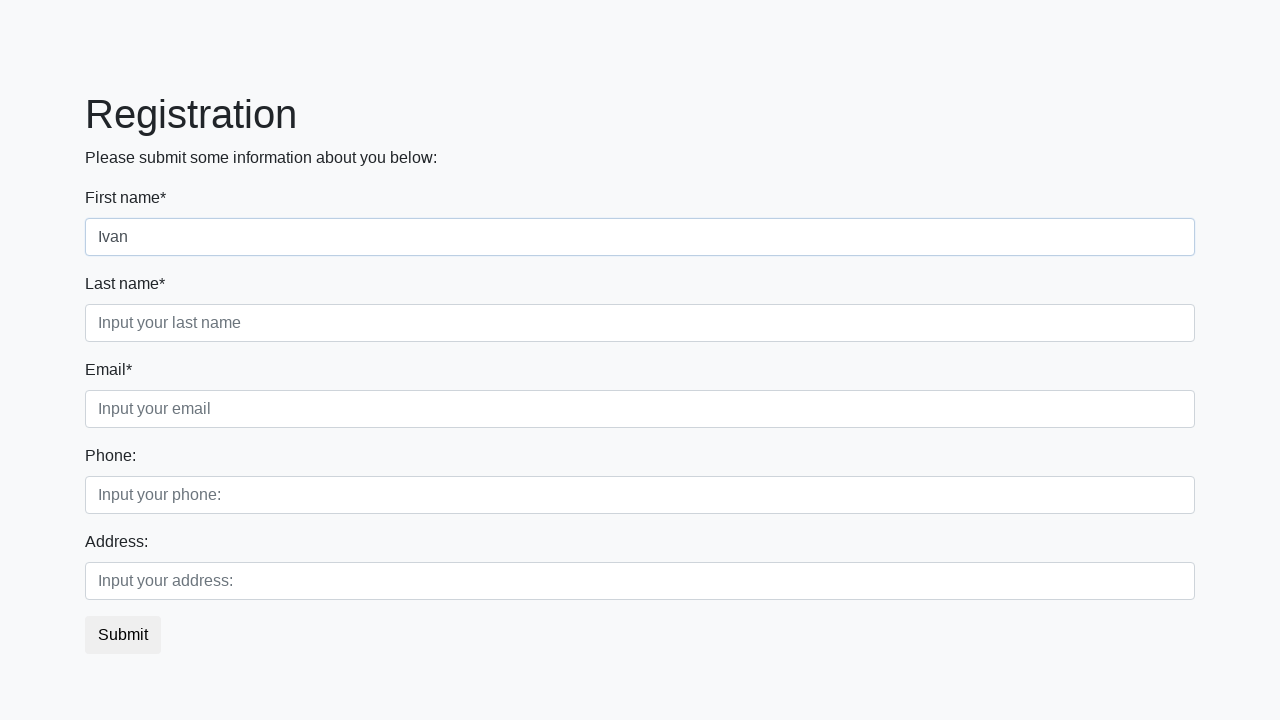

Filled last name field with 'Petrov' on //div[1]/div[2]/input
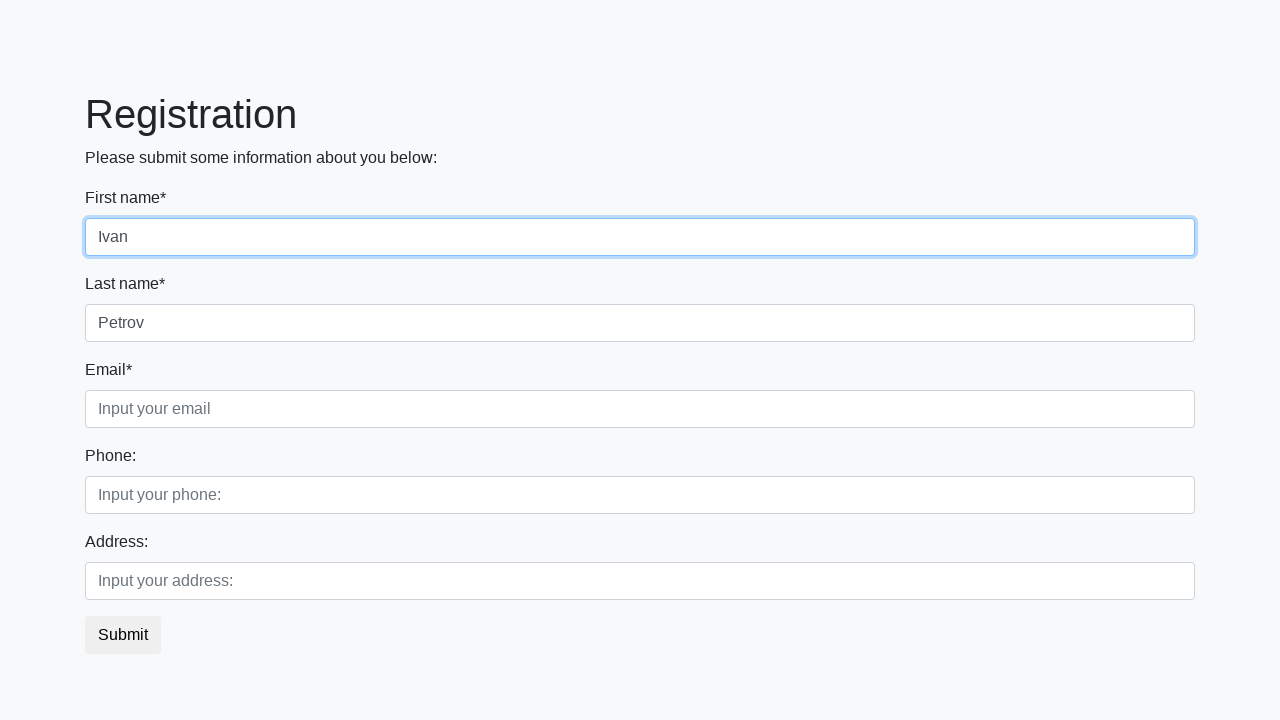

Filled email field with 'temp-mail@selenium.com' on //div[1]/div[3]/input
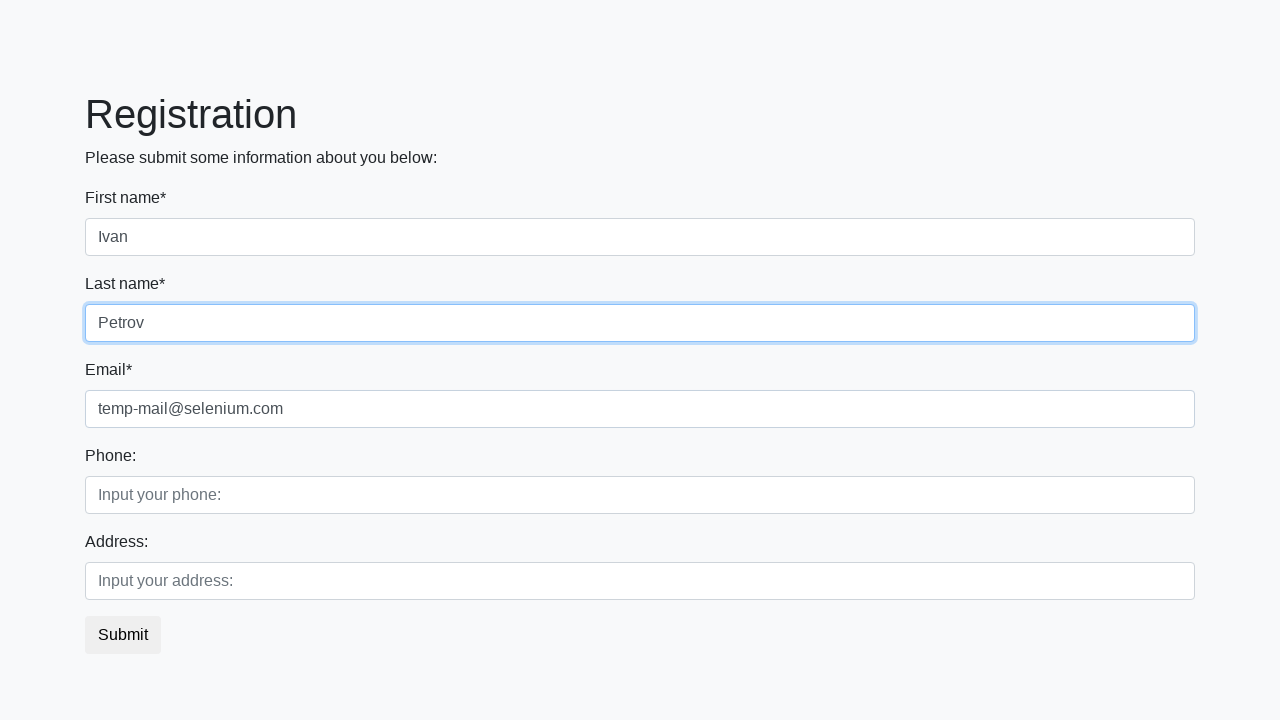

Filled phone field with '+79123456789' on //div[2]/div[1]/input
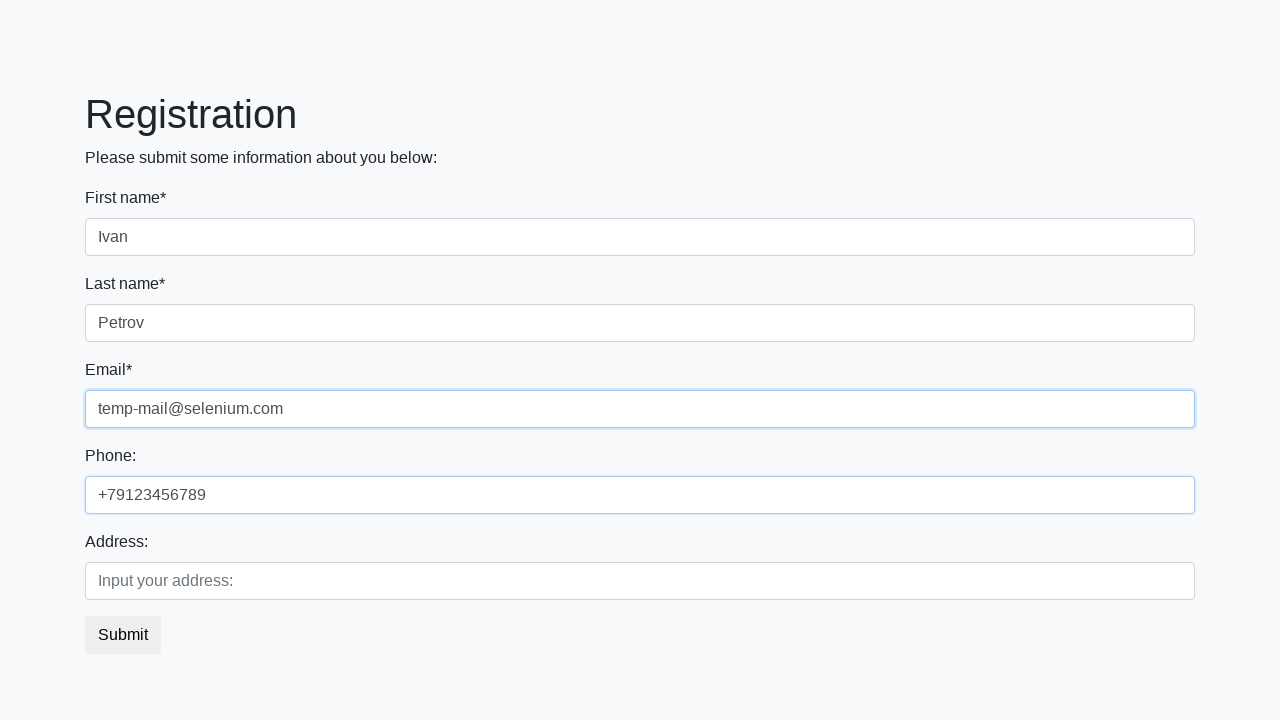

Filled address field with 'Somewhere' on //div[2]/div[2]/input
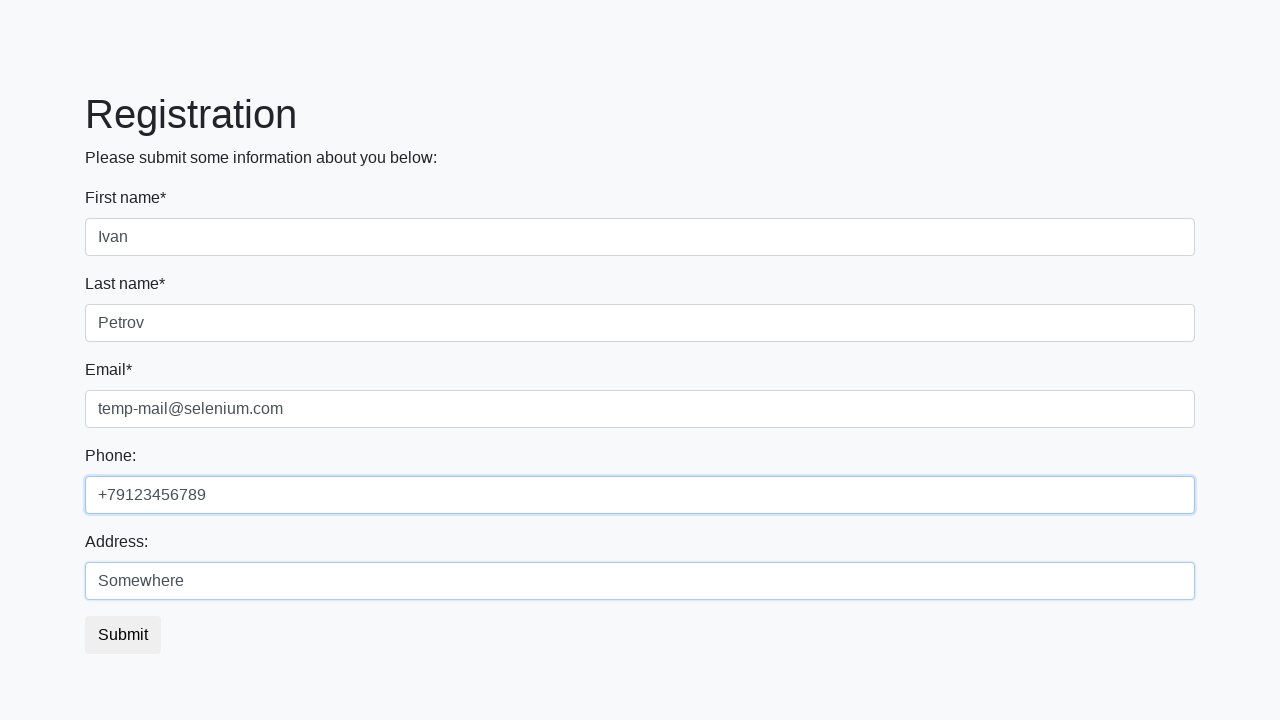

Clicked submit button to register at (123, 635) on button.btn
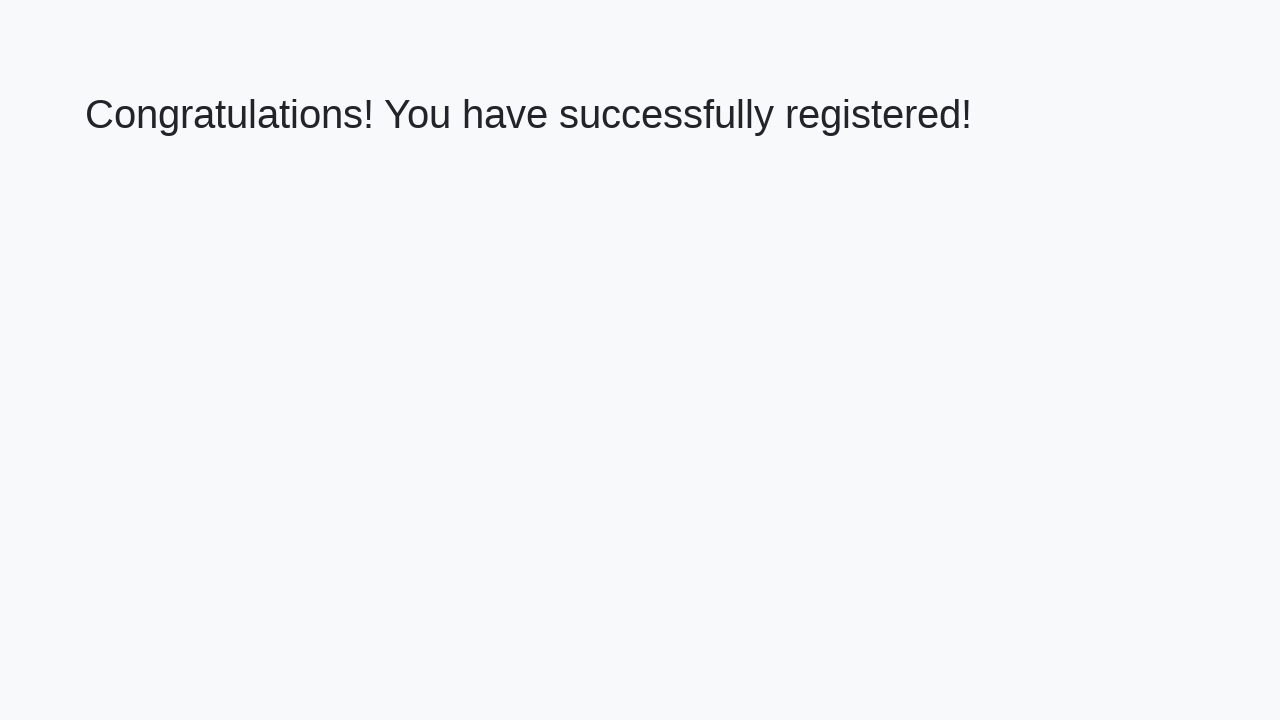

Congratulations message appeared
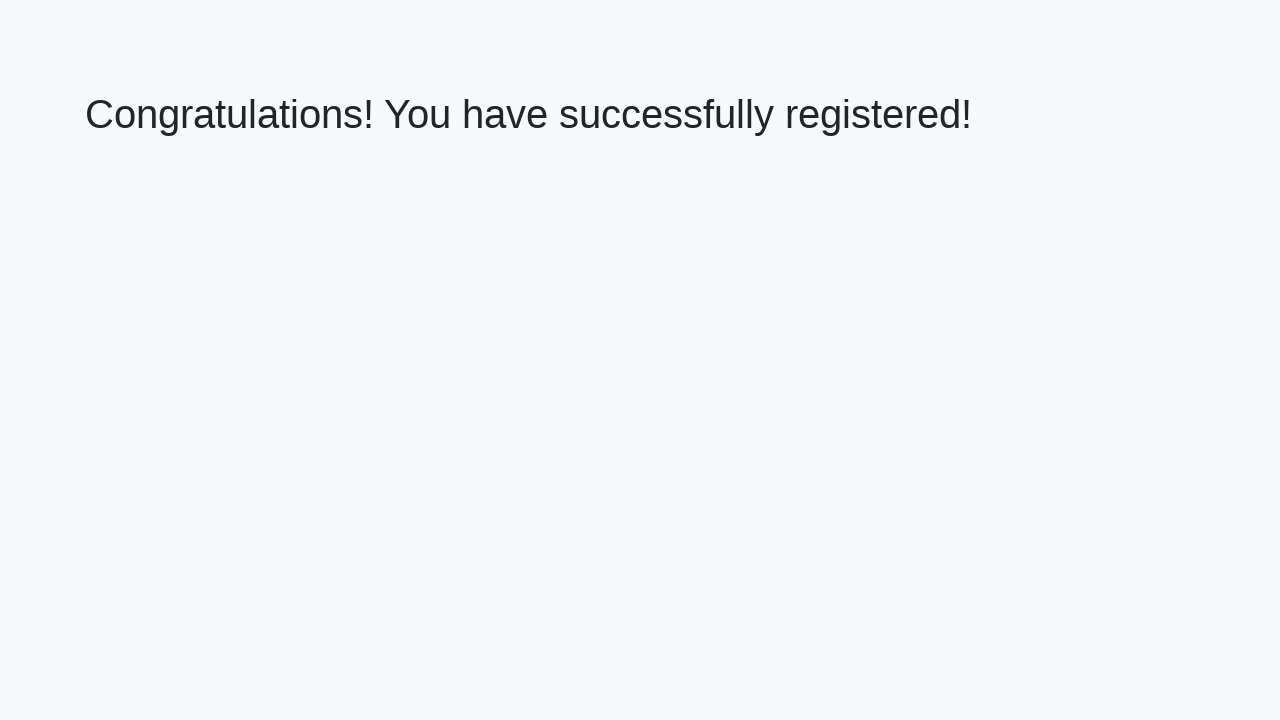

Retrieved congratulations message text
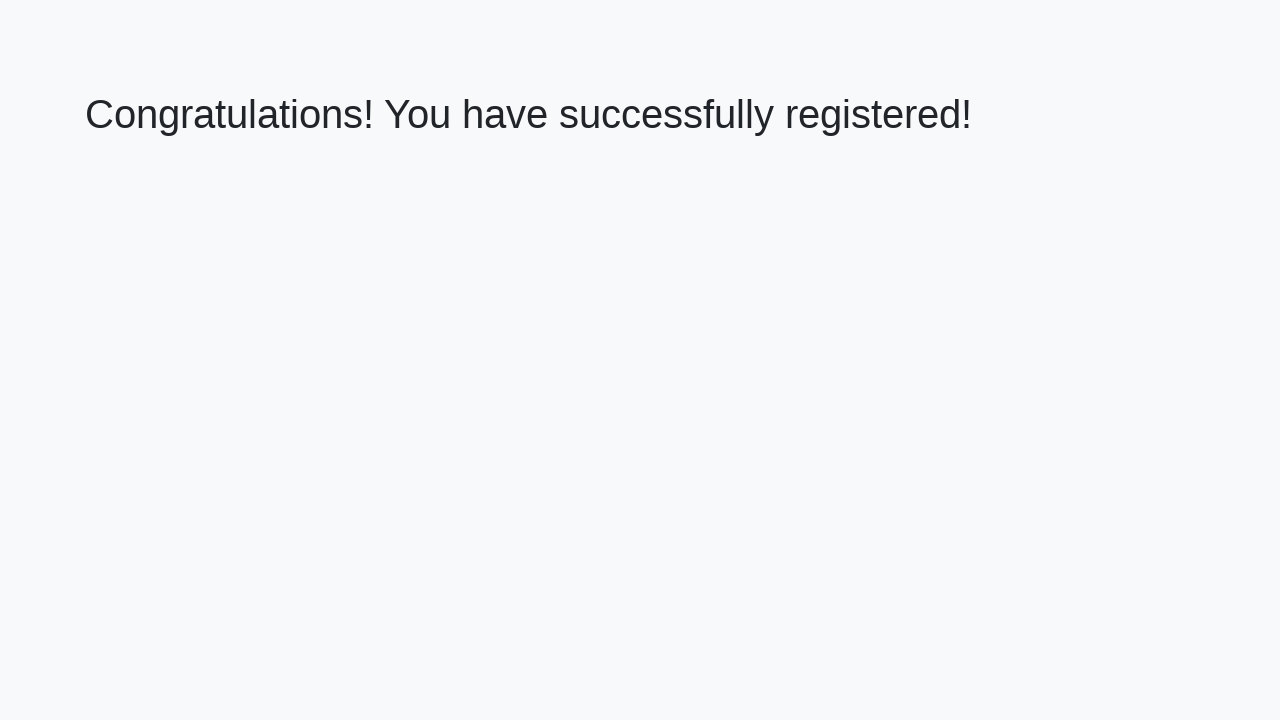

Verified success message: 'Congratulations! You have successfully registered!'
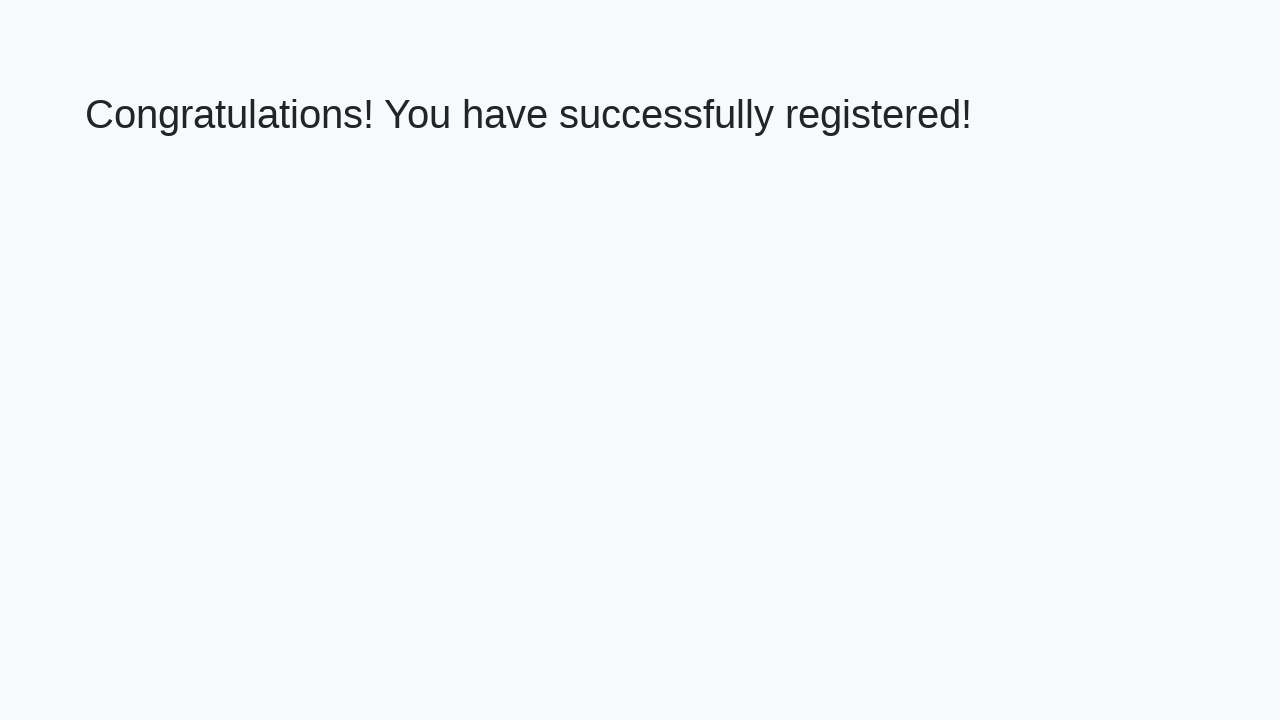

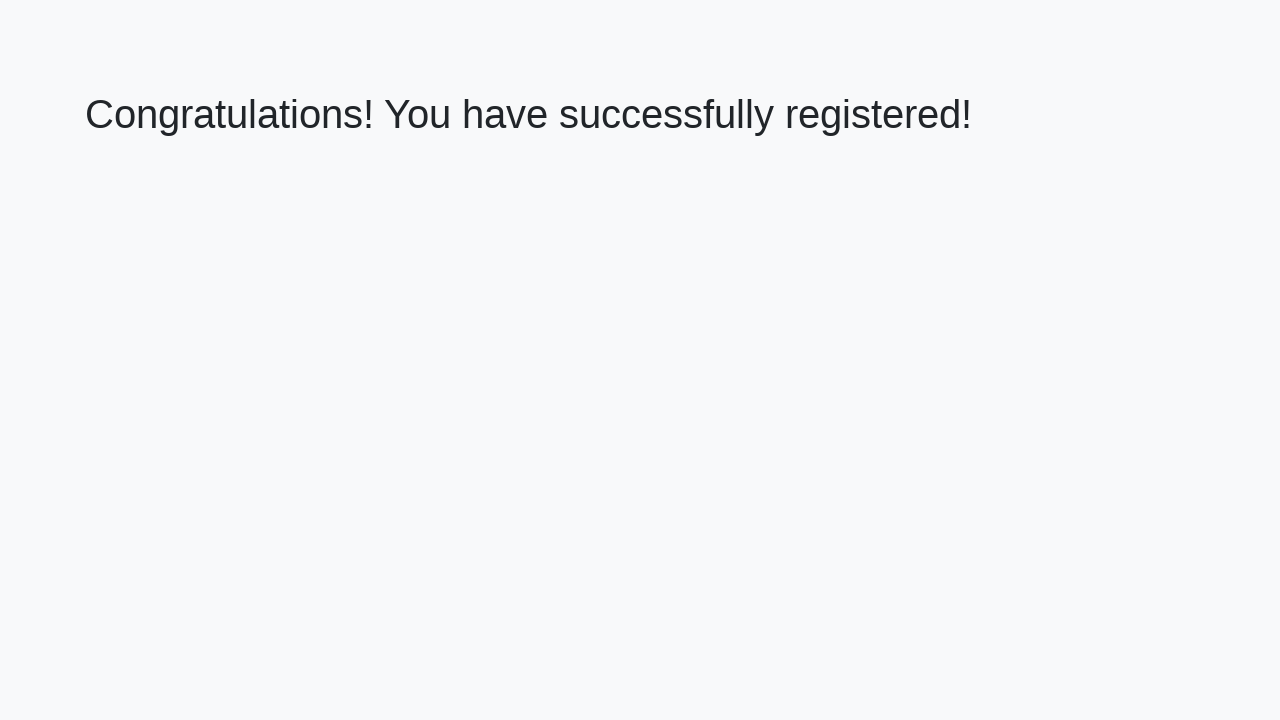